Tests file upload functionality by uploading a file to the practice site and verifying the success message is displayed

Starting URL: https://practice.cydeo.com/upload

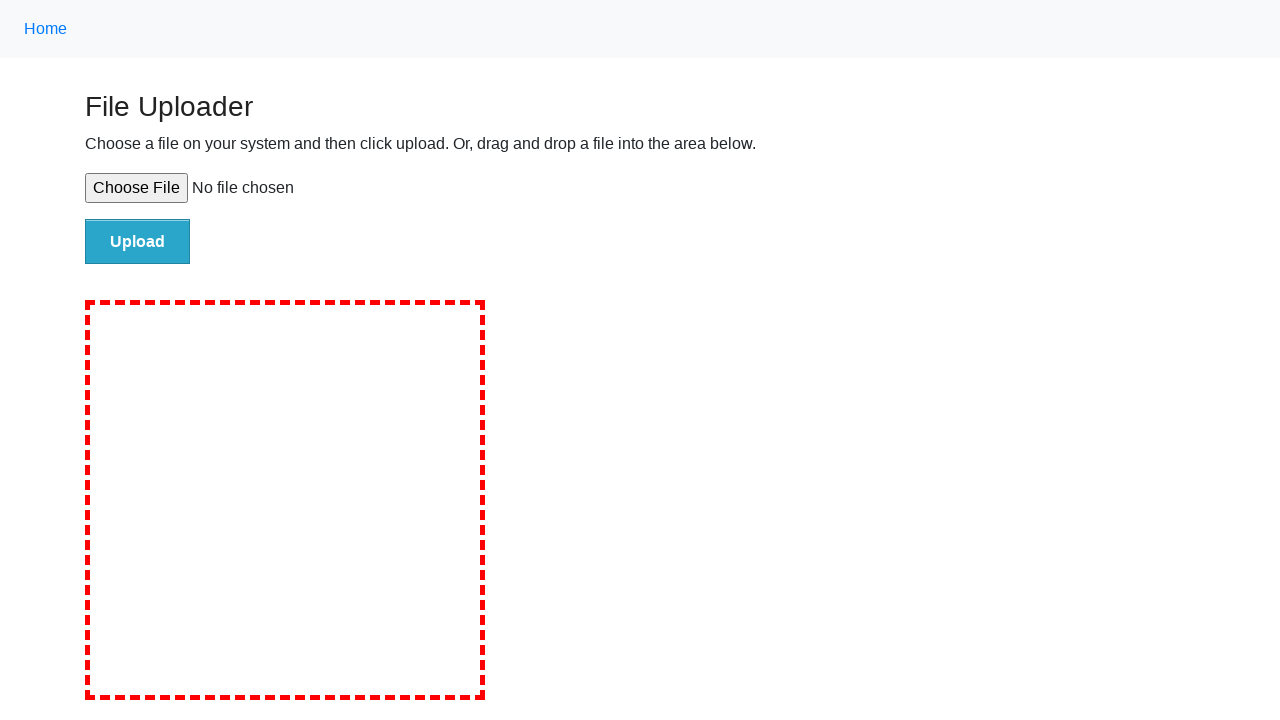

Created temporary test file for upload
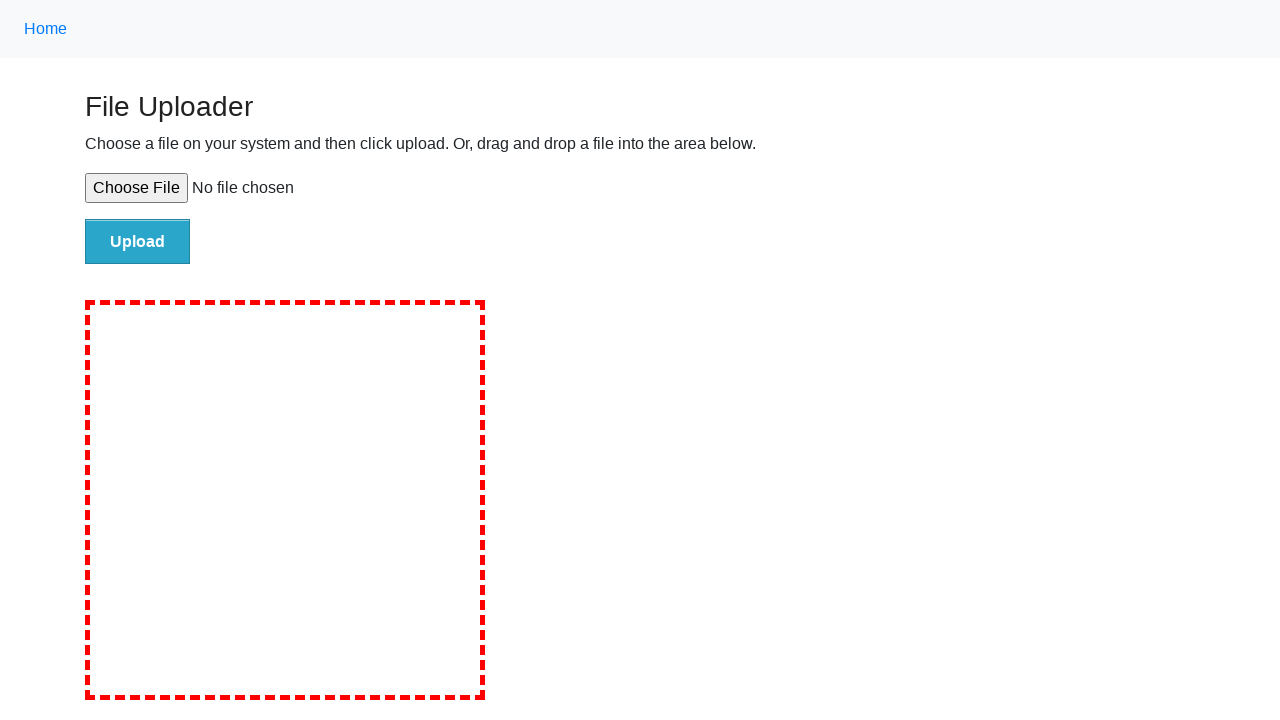

Set input file for upload
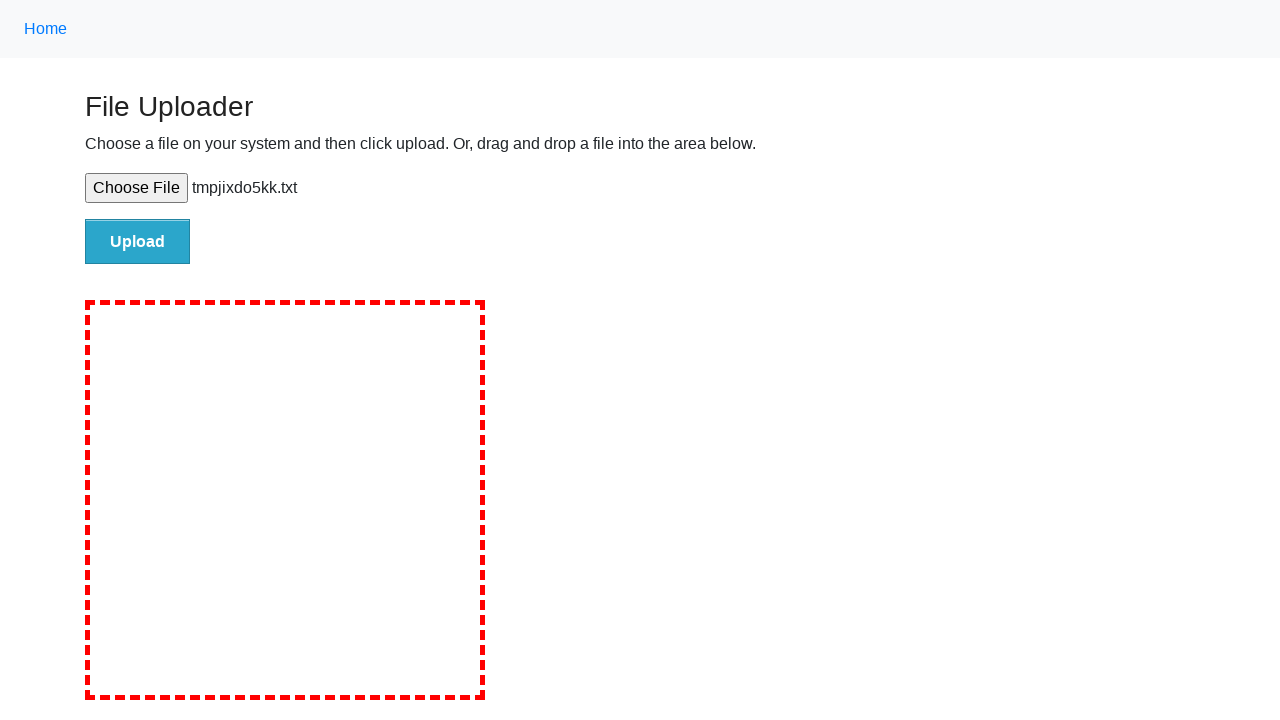

Clicked upload button to submit file at (138, 241) on #file-submit
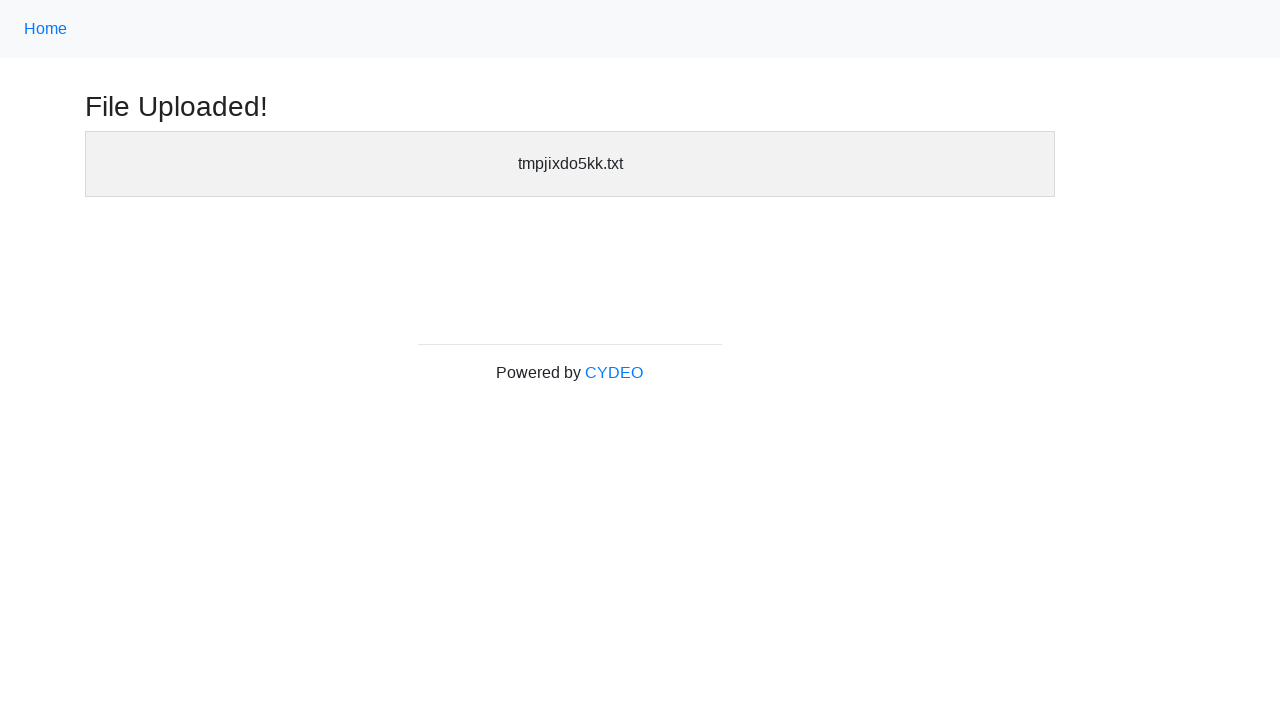

Success header appeared after file upload
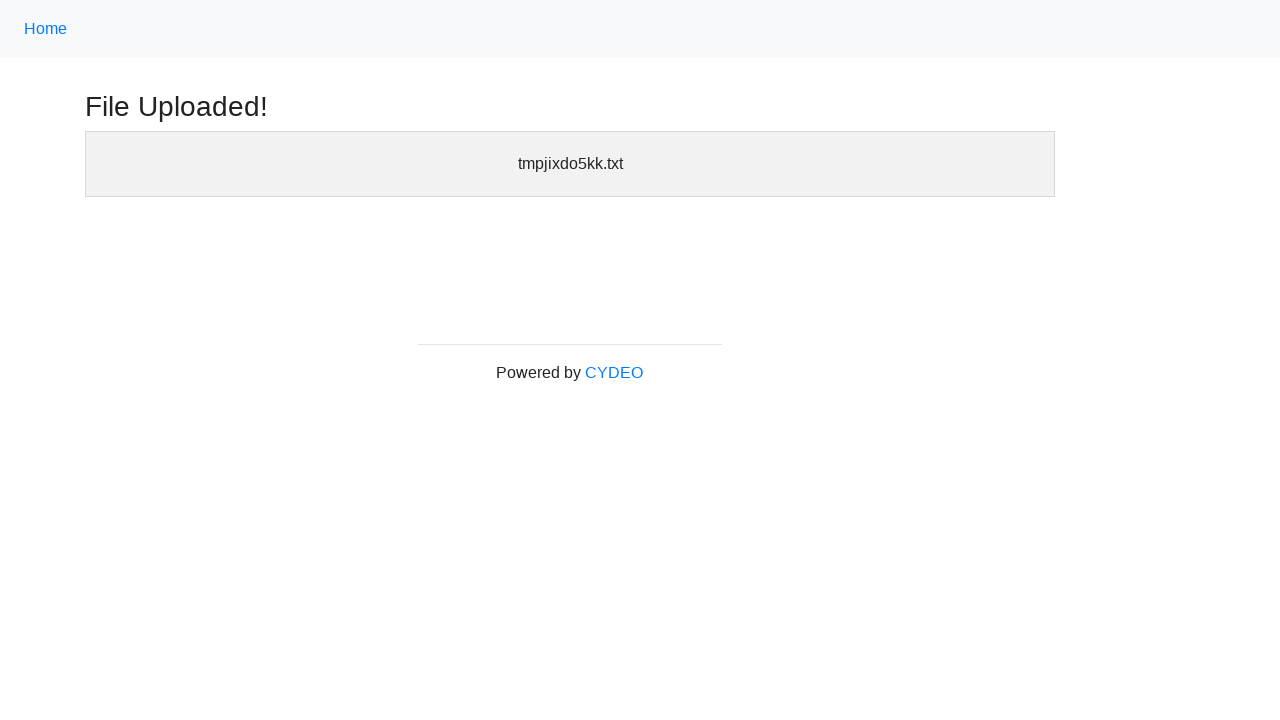

Verified file upload success header is visible
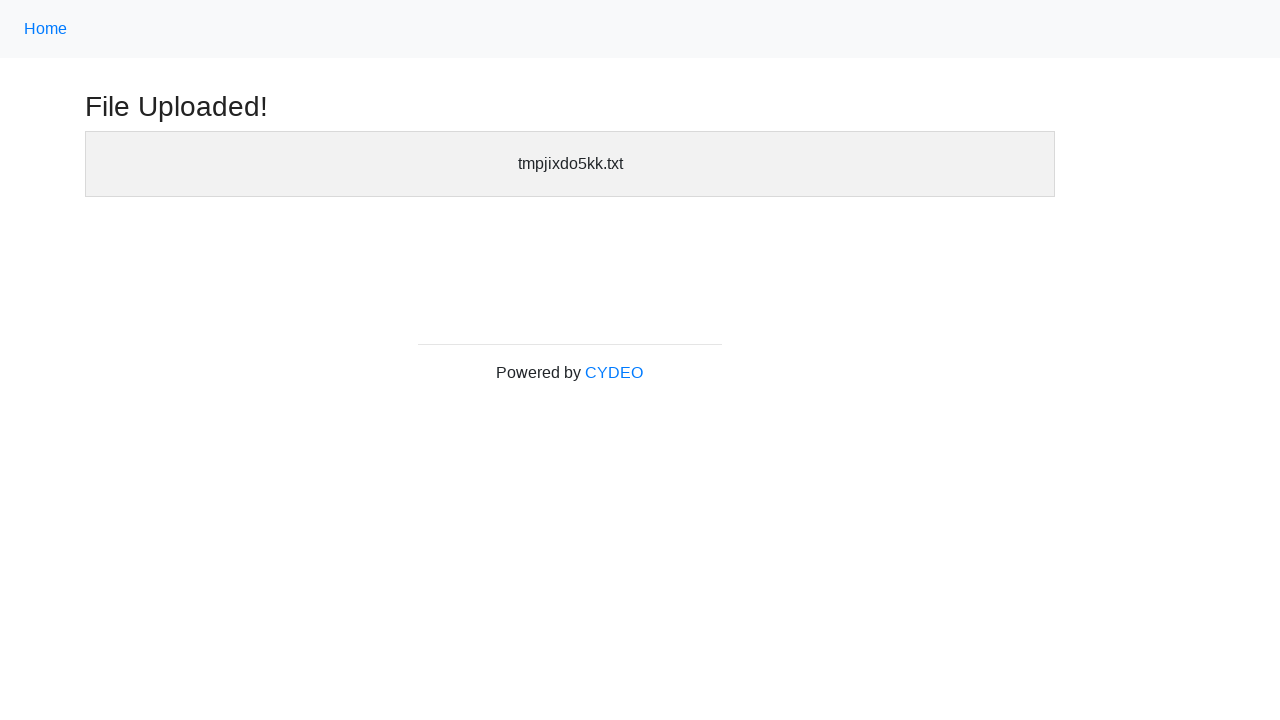

Cleaned up temporary test file
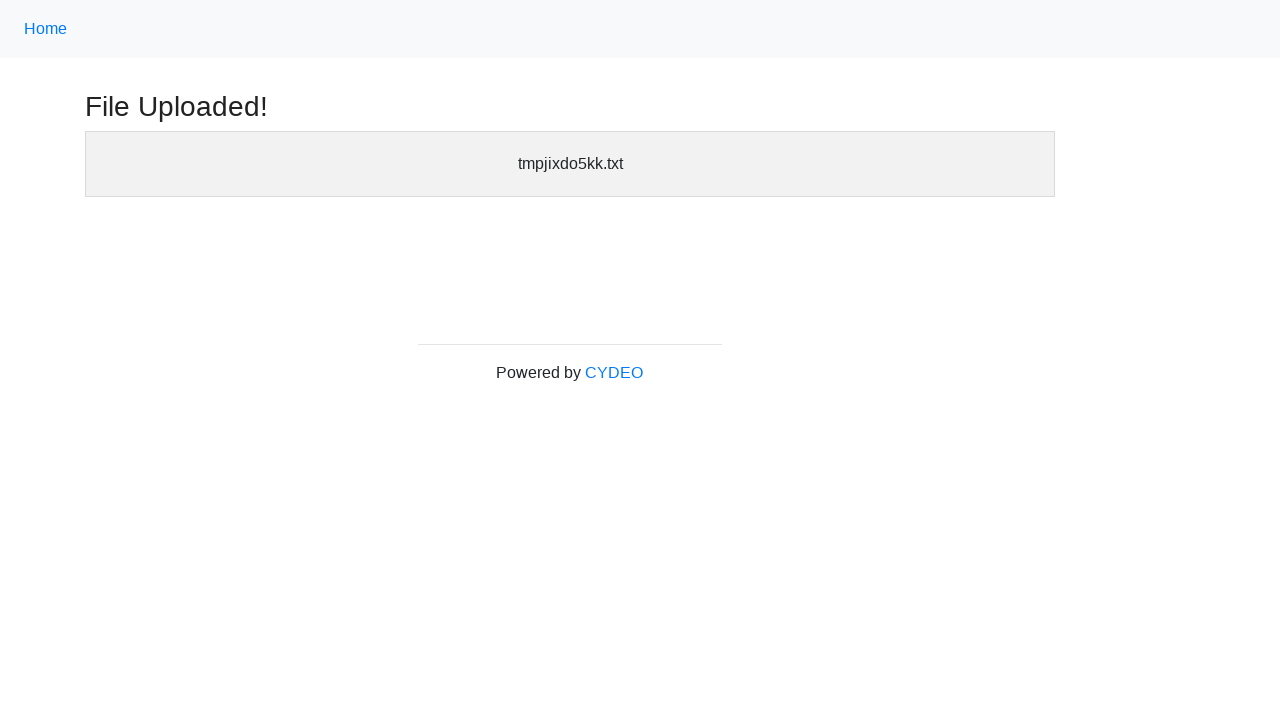

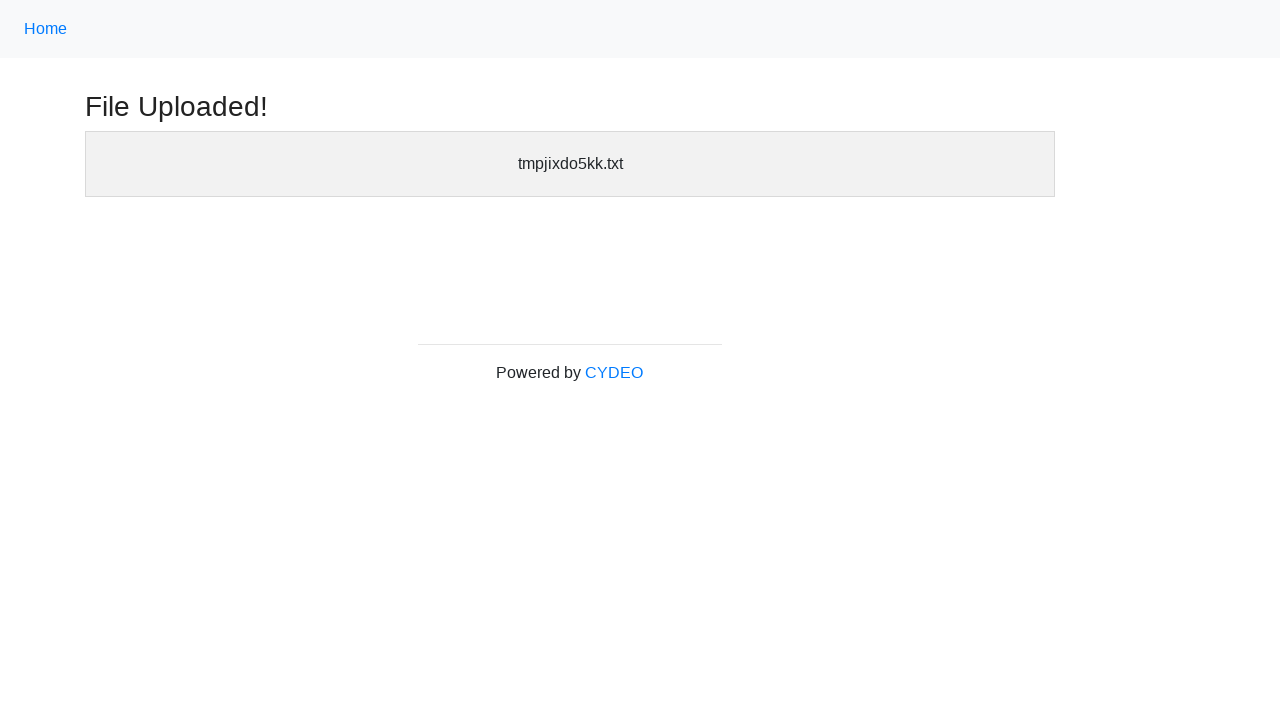